Opens the LambdaTest homepage using remote Selenium Grid on LambdaTest cloud infrastructure and retrieves the page title

Starting URL: https://www.lambdatest.com/

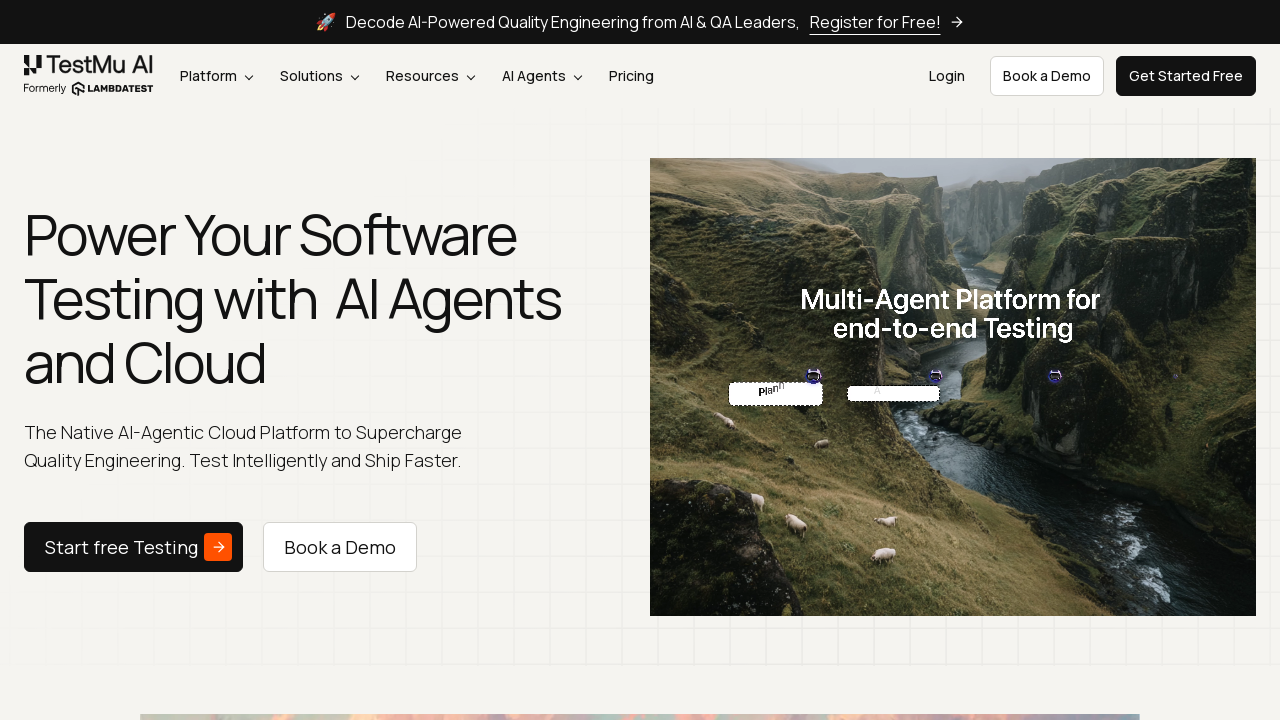

Waited for page to reach domcontentloaded state
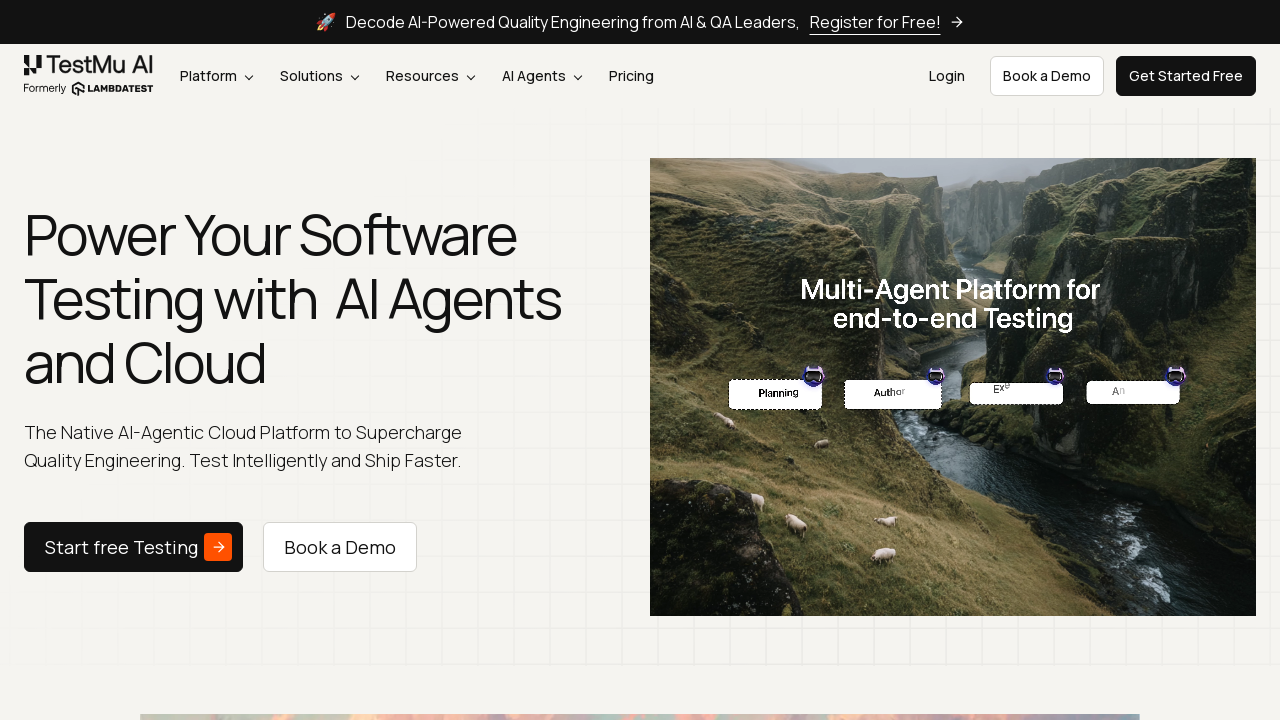

Retrieved and printed page title
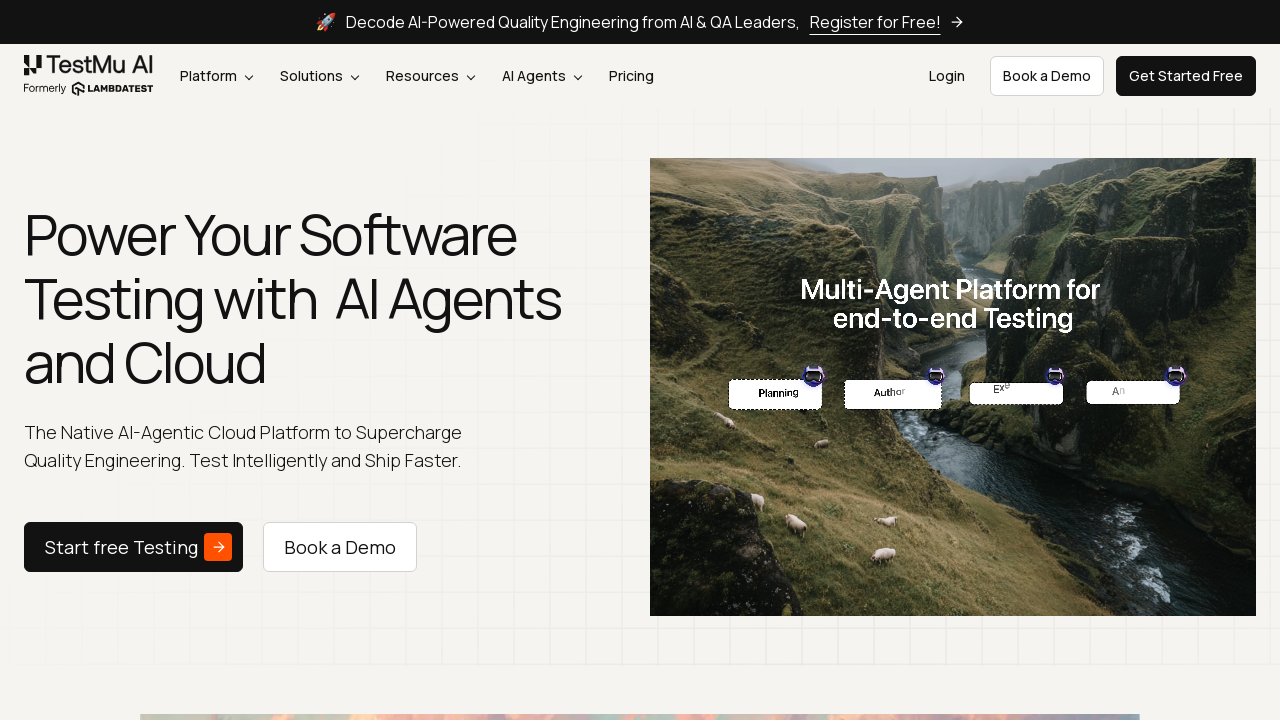

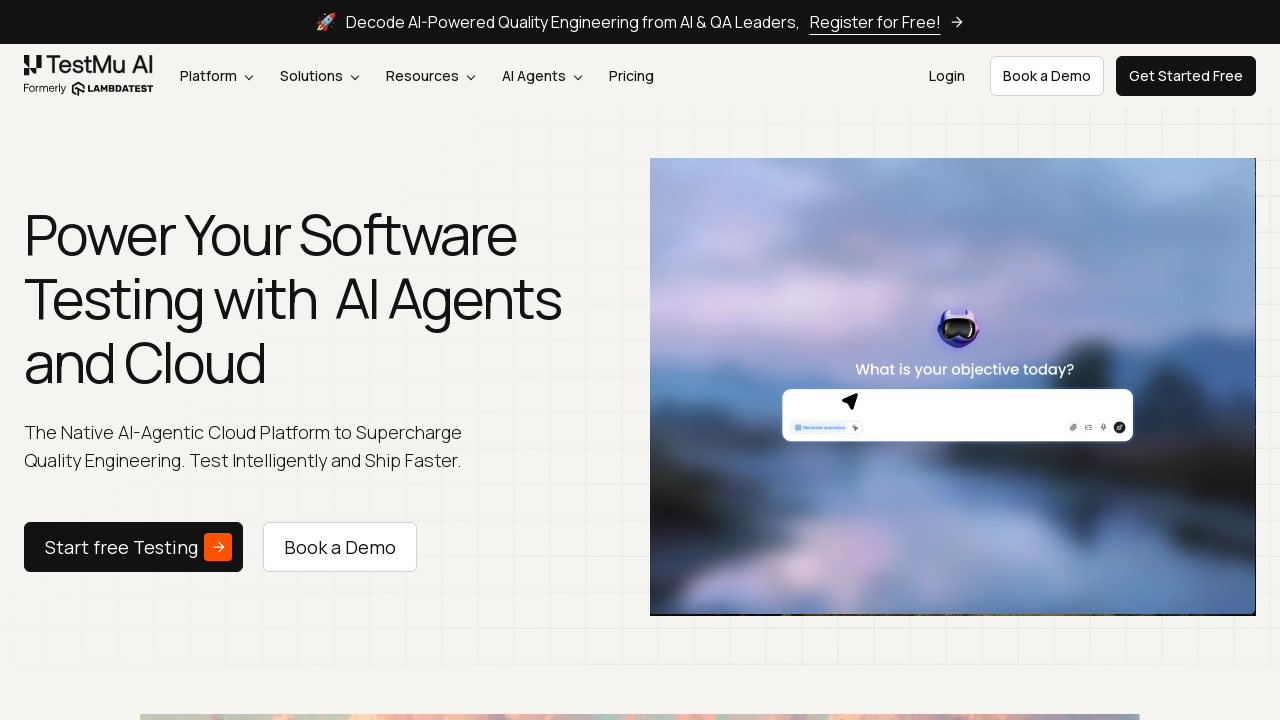